Tests mouse hover menu navigation by hovering over main menu item and clicking sub-item

Starting URL: https://demoqa.com/menu

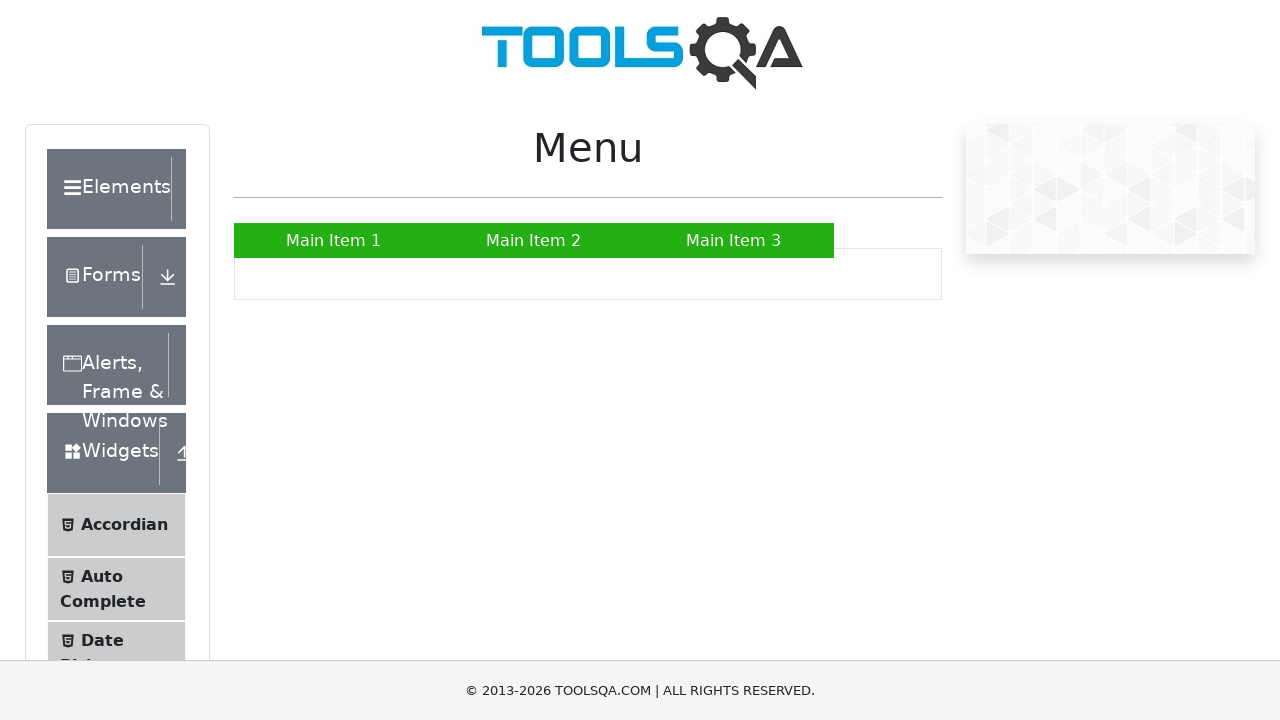

Hovered over Main Item 2 to reveal submenu at (534, 240) on xpath=//a[text()='Main Item 2']
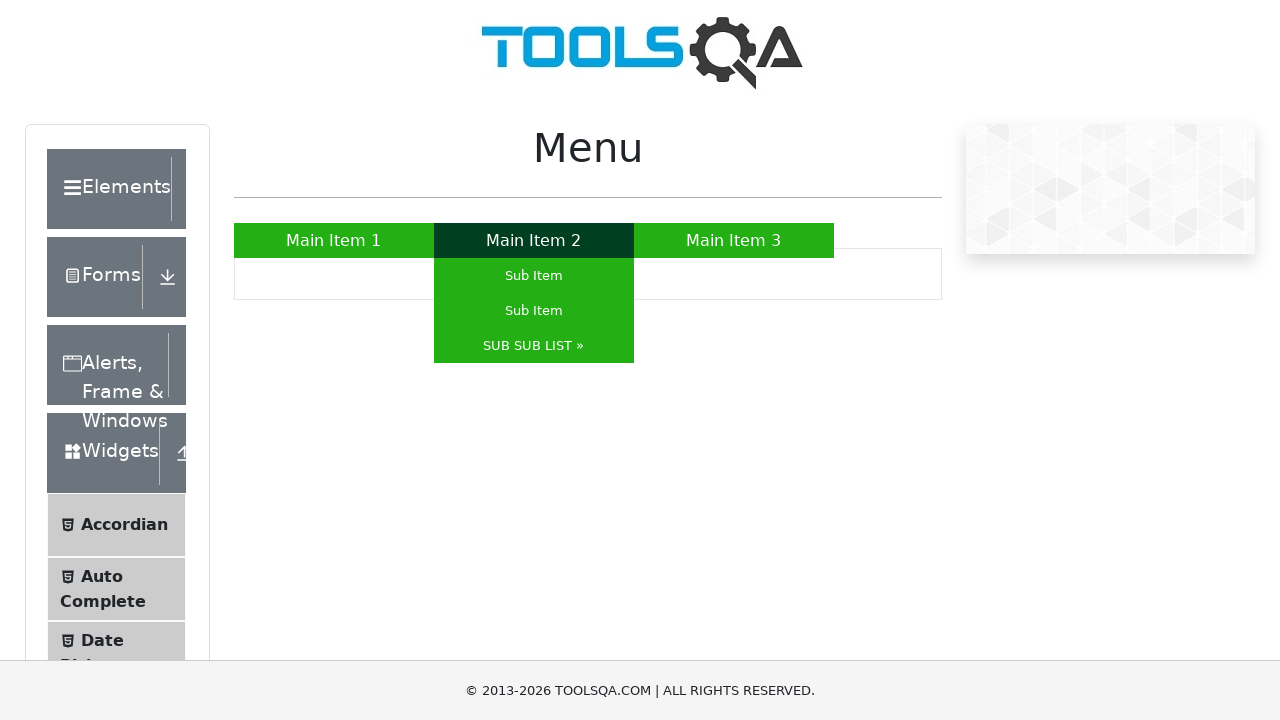

Clicked on the second Sub Item from the submenu at (534, 310) on (//li/a[contains(text(),'Sub Item')])[2]
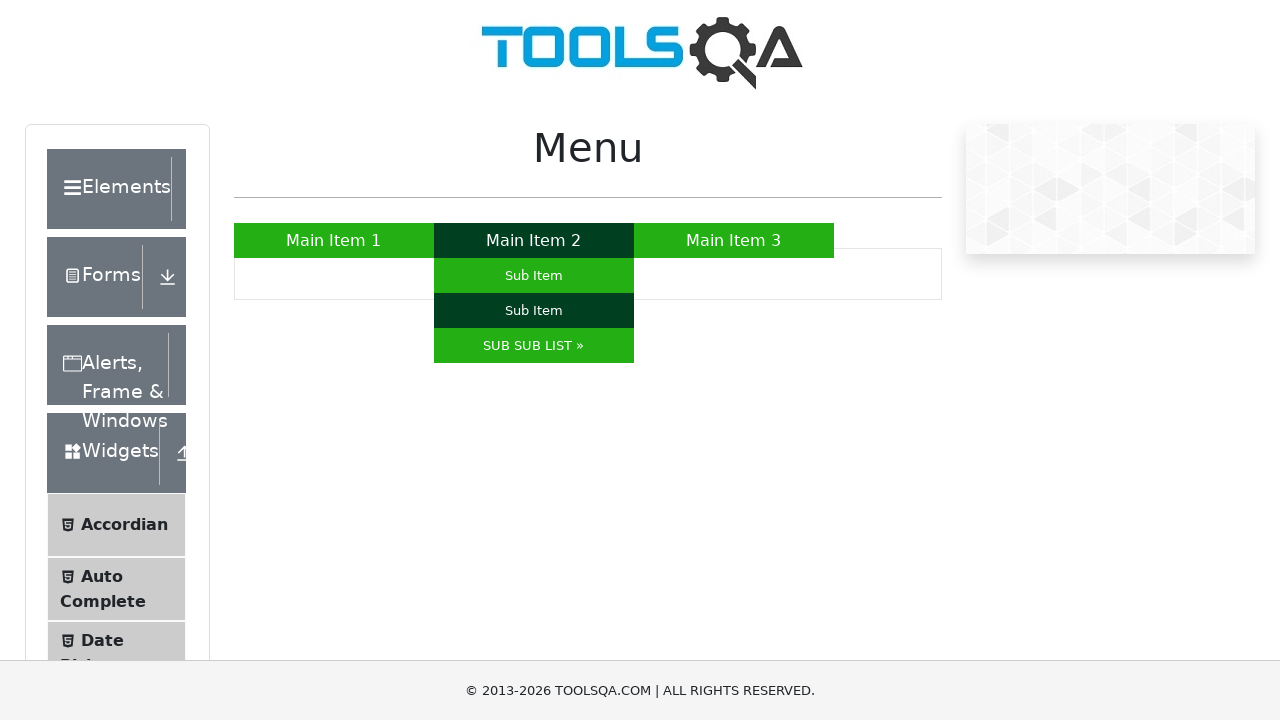

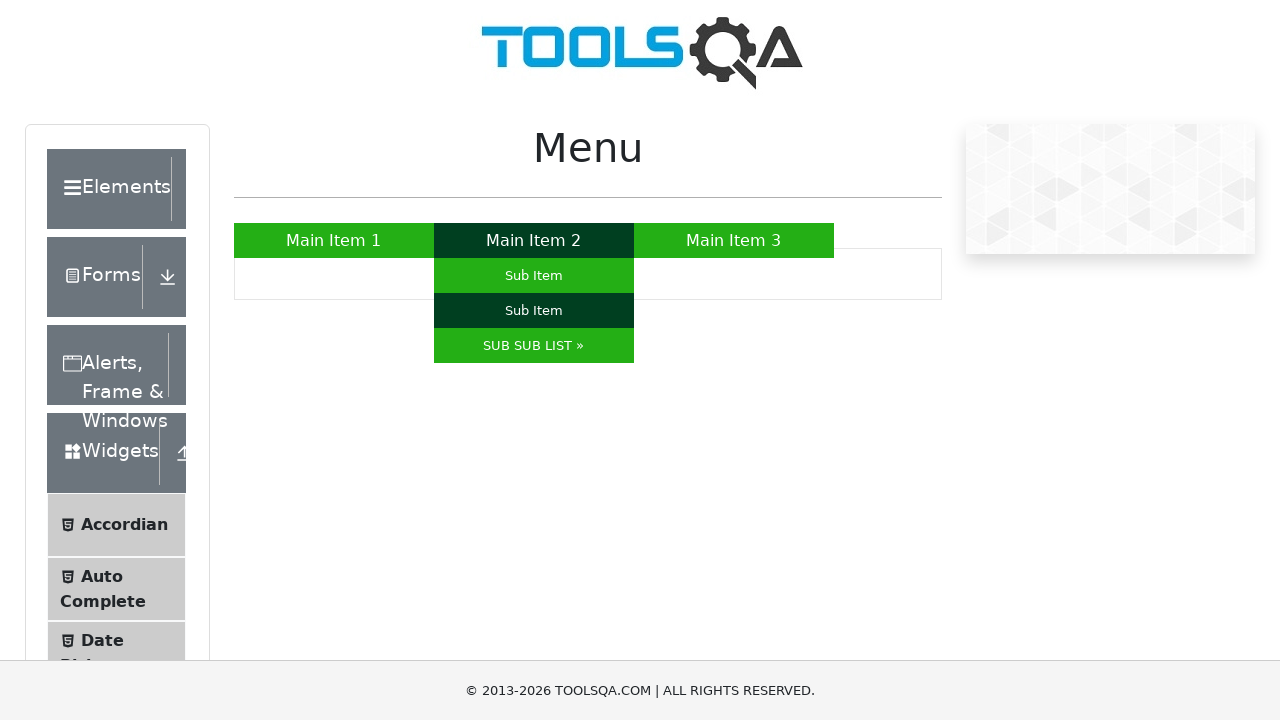